Clicks the first checkbox to select it and verifies it becomes checked

Starting URL: https://the-internet.herokuapp.com/checkboxes

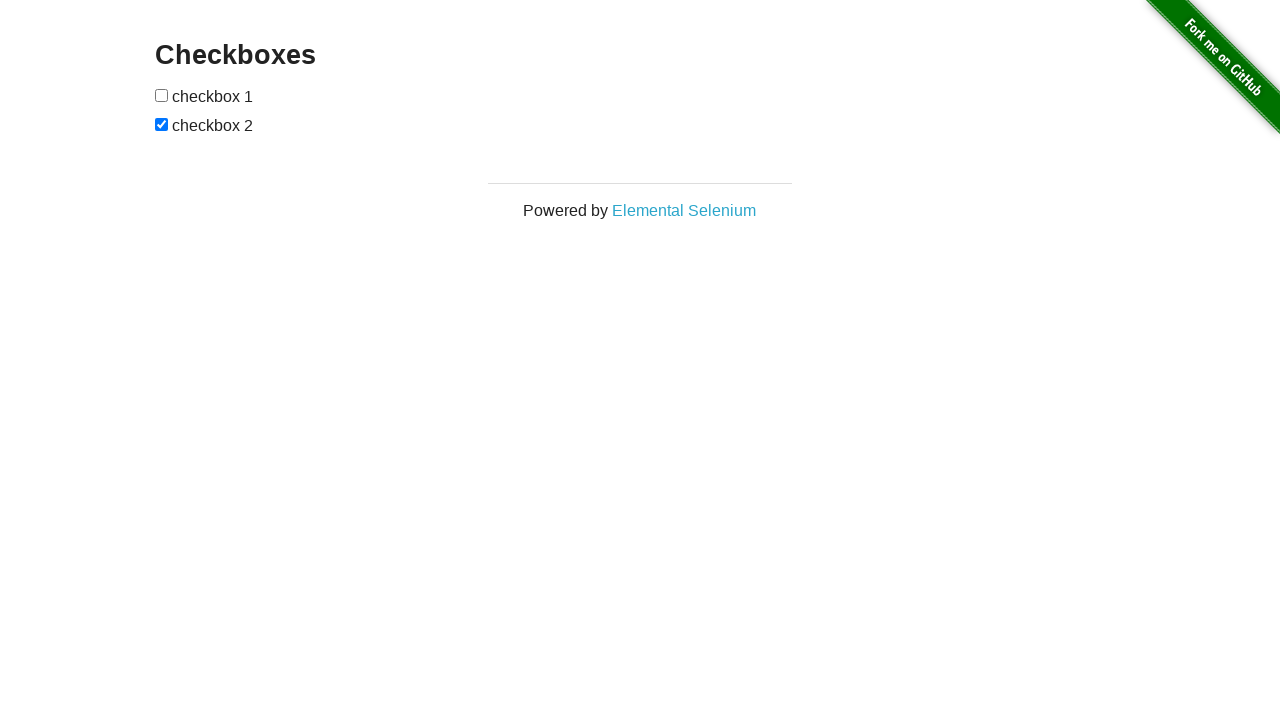

Waited for checkboxes to be present on the page
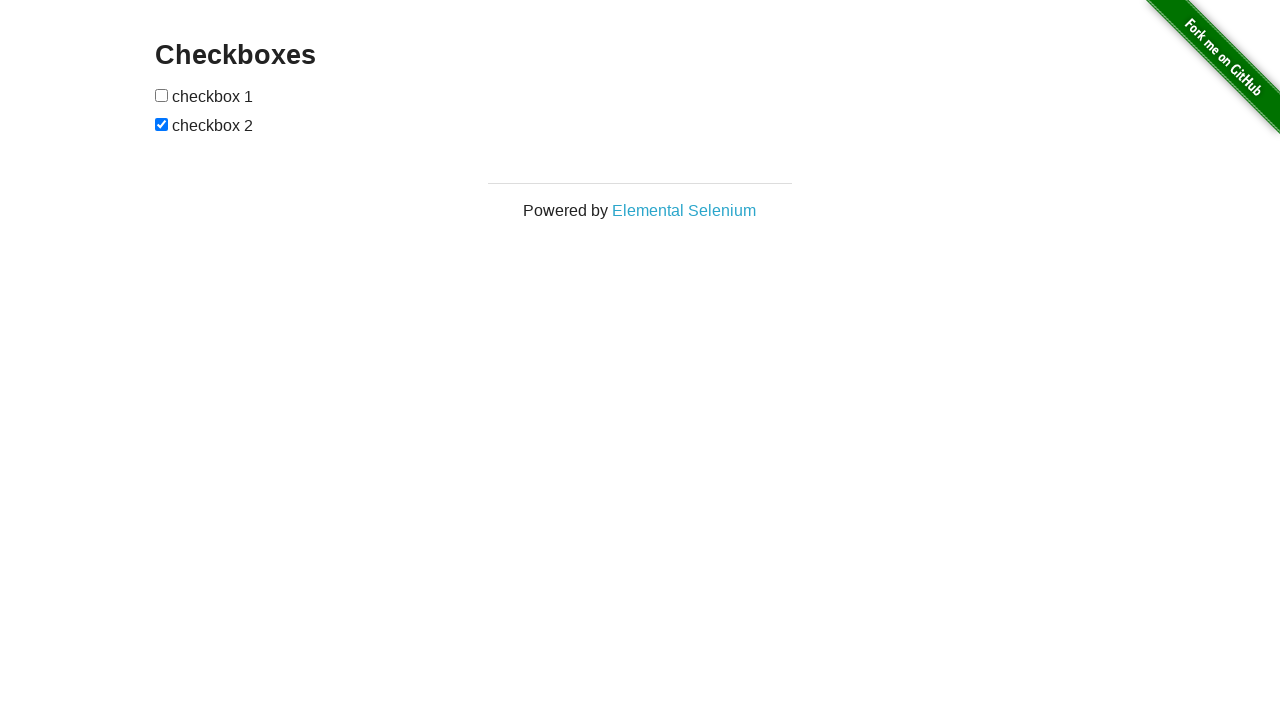

Clicked the first checkbox to select it at (162, 95) on [type='checkbox'] >> nth=0
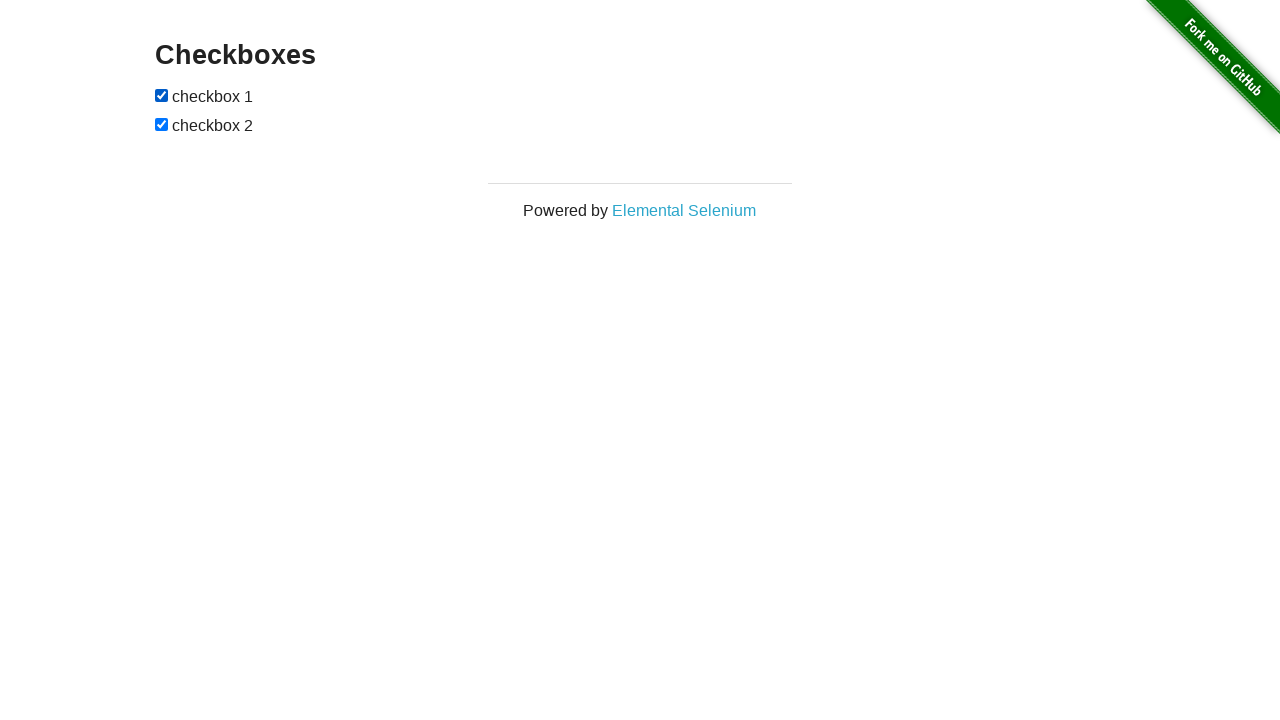

Verified that the first checkbox is checked
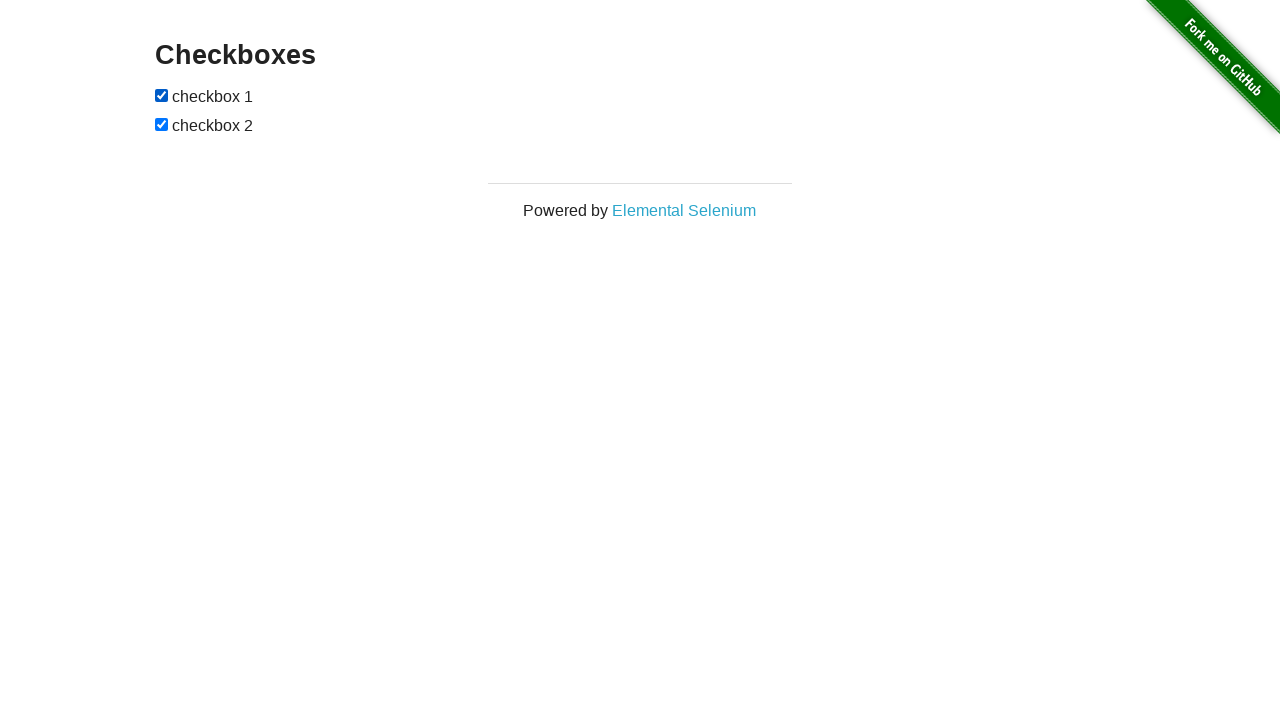

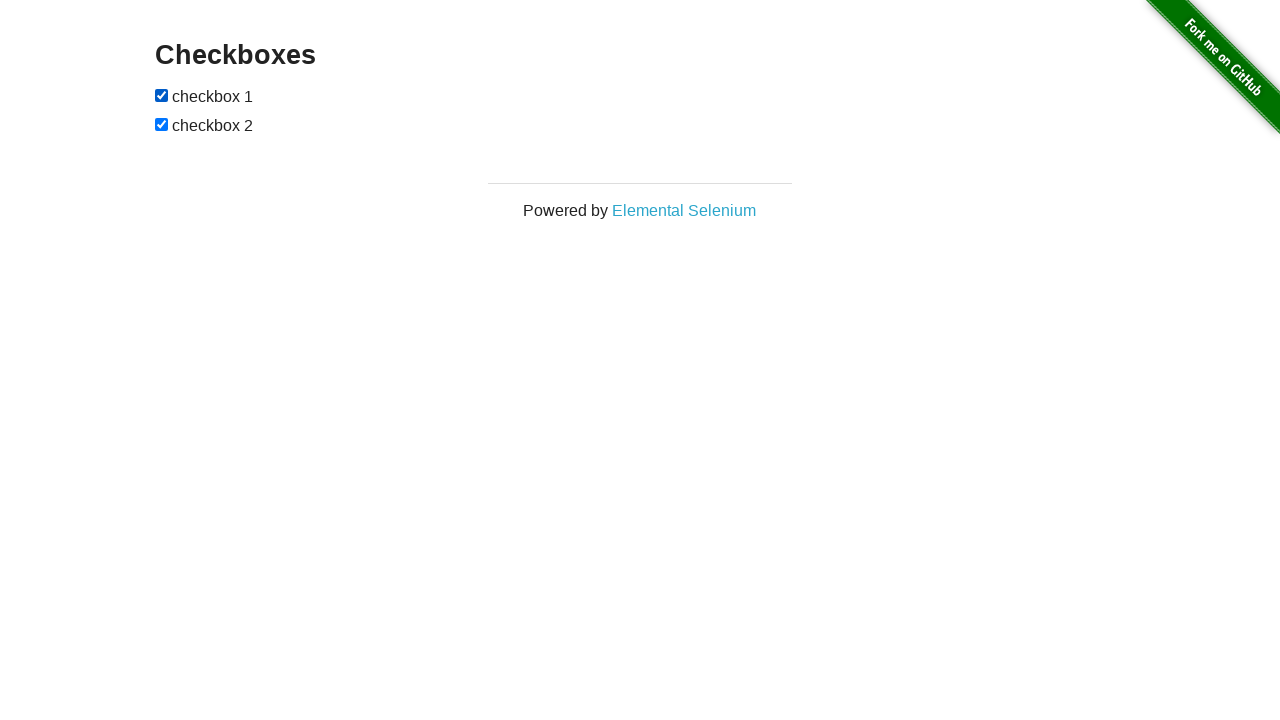